Navigates to the Rahul Shetty Academy Selenium practice offers page and waits for page content to load

Starting URL: https://rahulshettyacademy.com/seleniumPractise/#/offers

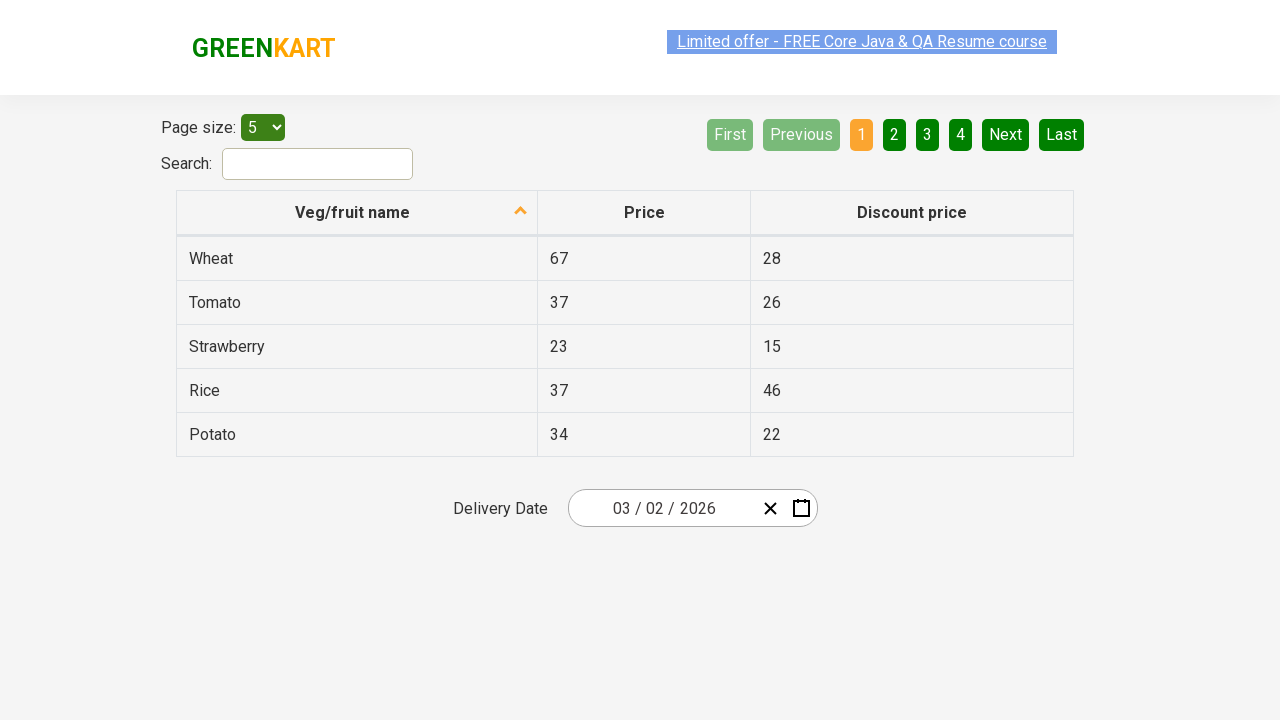

Waited for network idle state on offers page
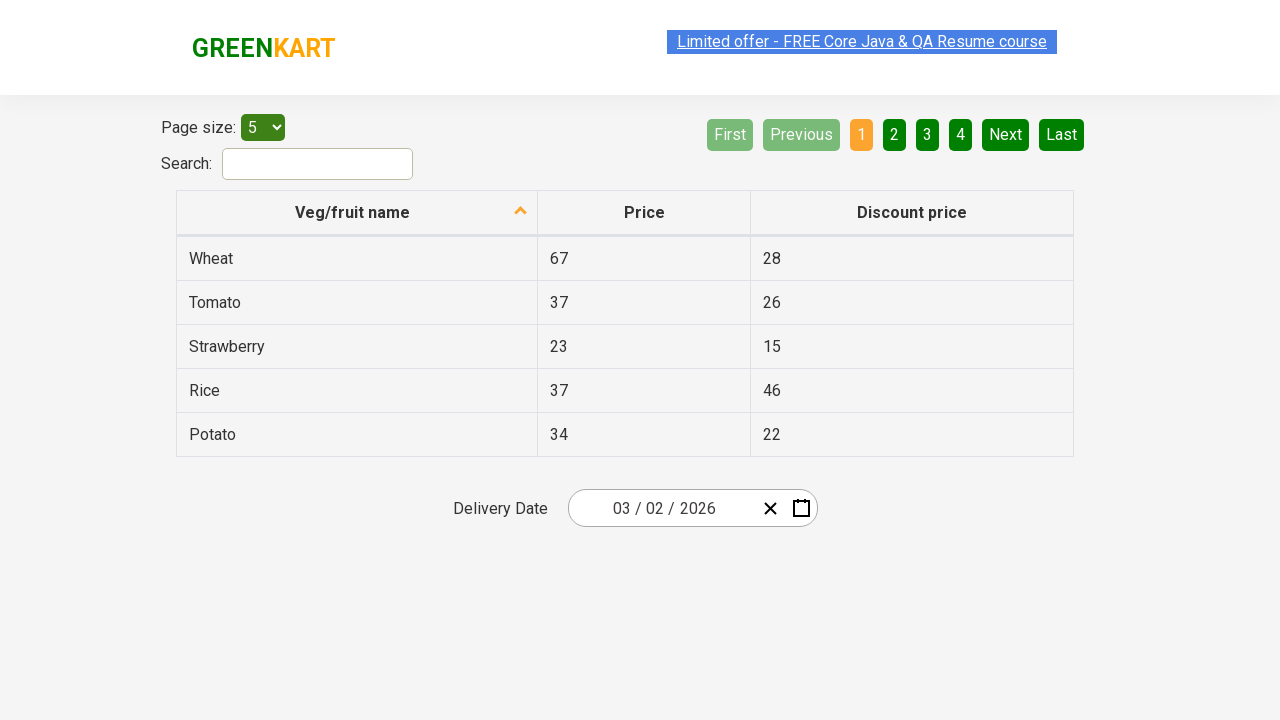

Waited for table element to be visible on offers page
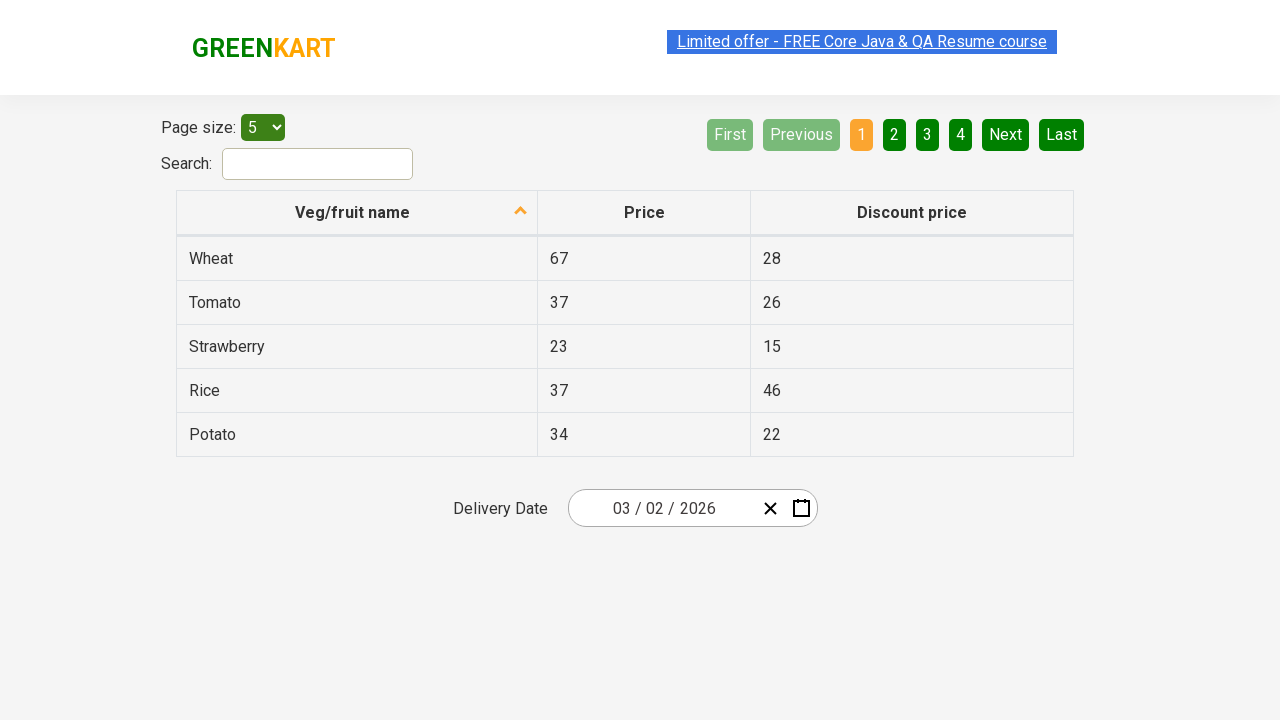

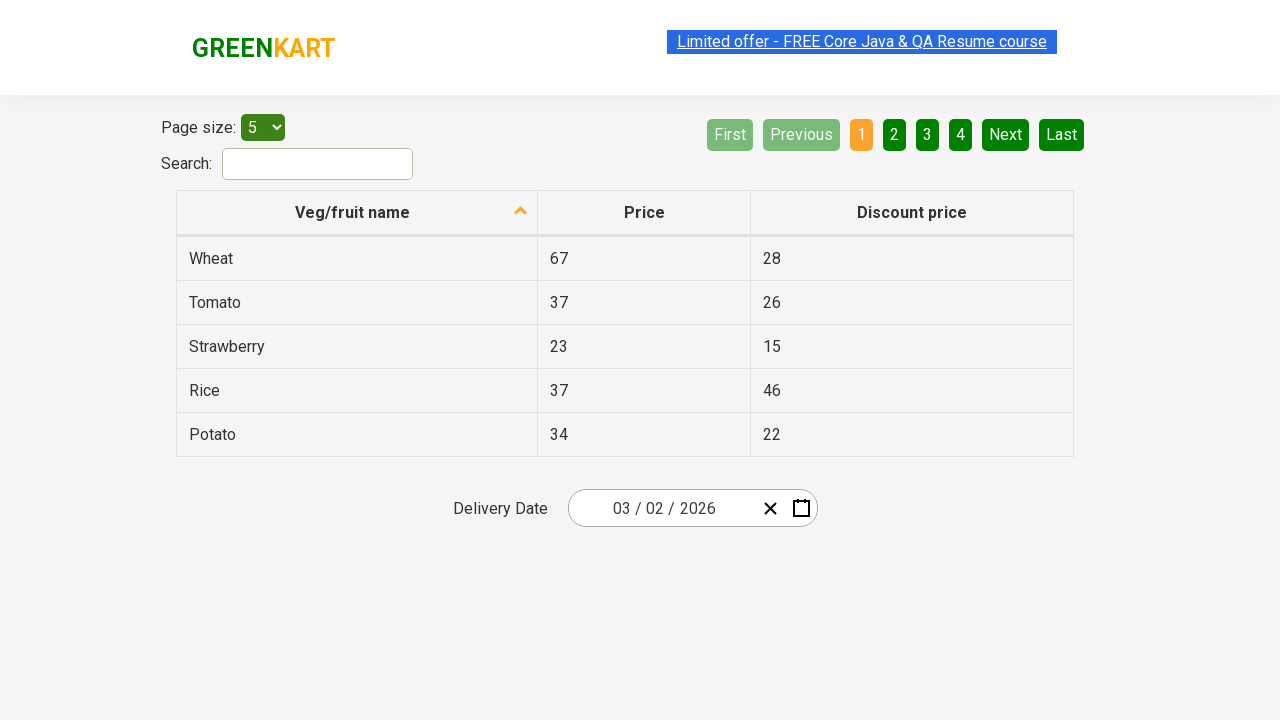